Tests that error message is displayed when login is attempted with empty username and password fields

Starting URL: https://the-internet.herokuapp.com/

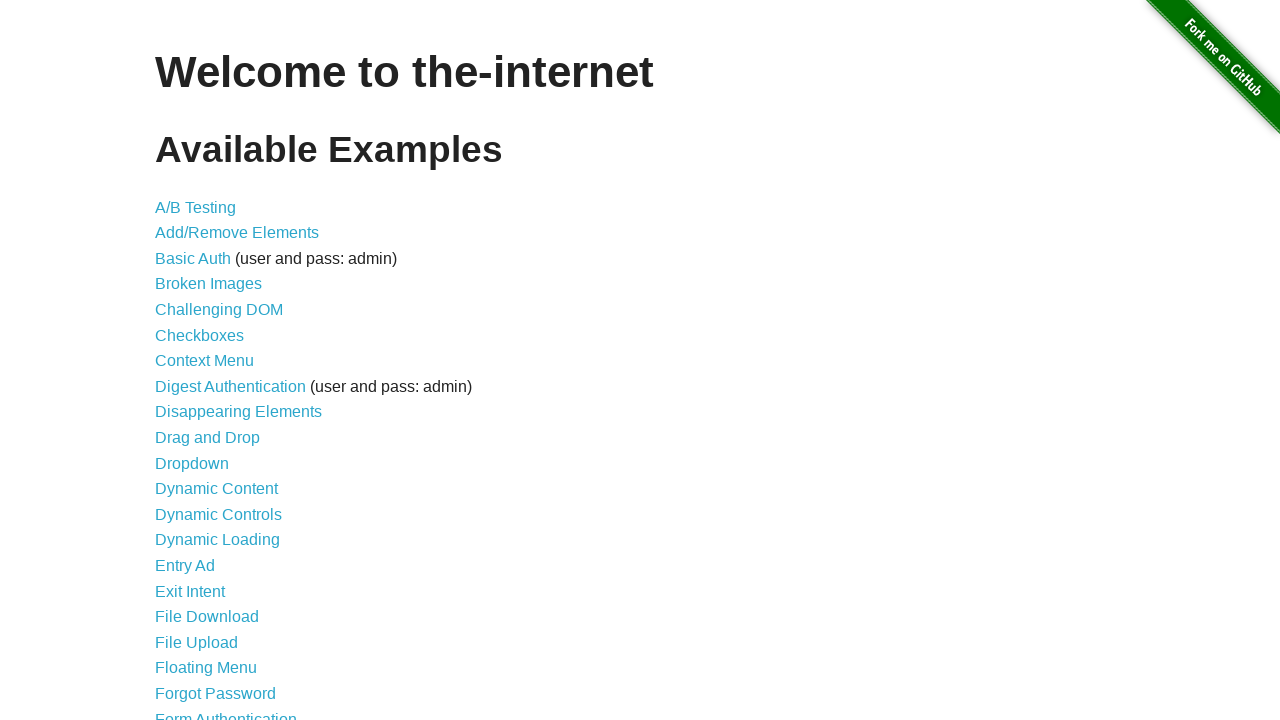

Clicked on Form Authentication link at (226, 712) on text=Form Authentication
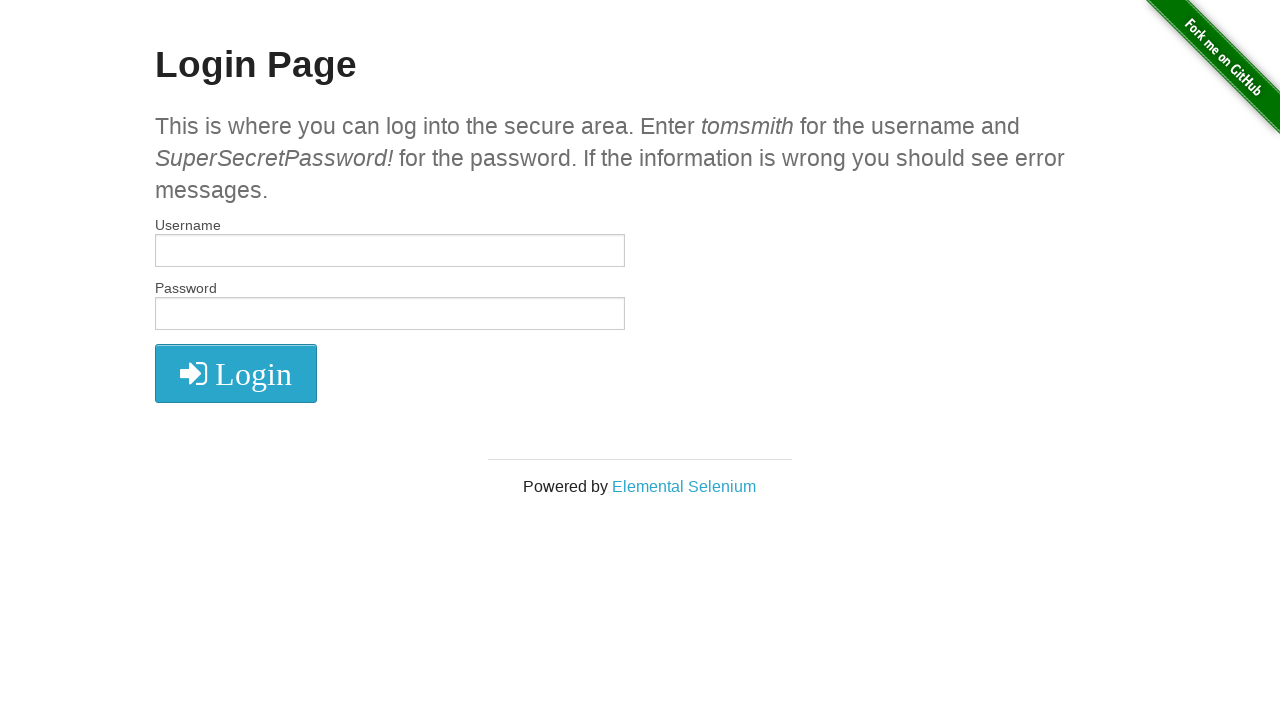

Clicked Login button with empty username and password fields at (236, 373) on button:has-text('Login')
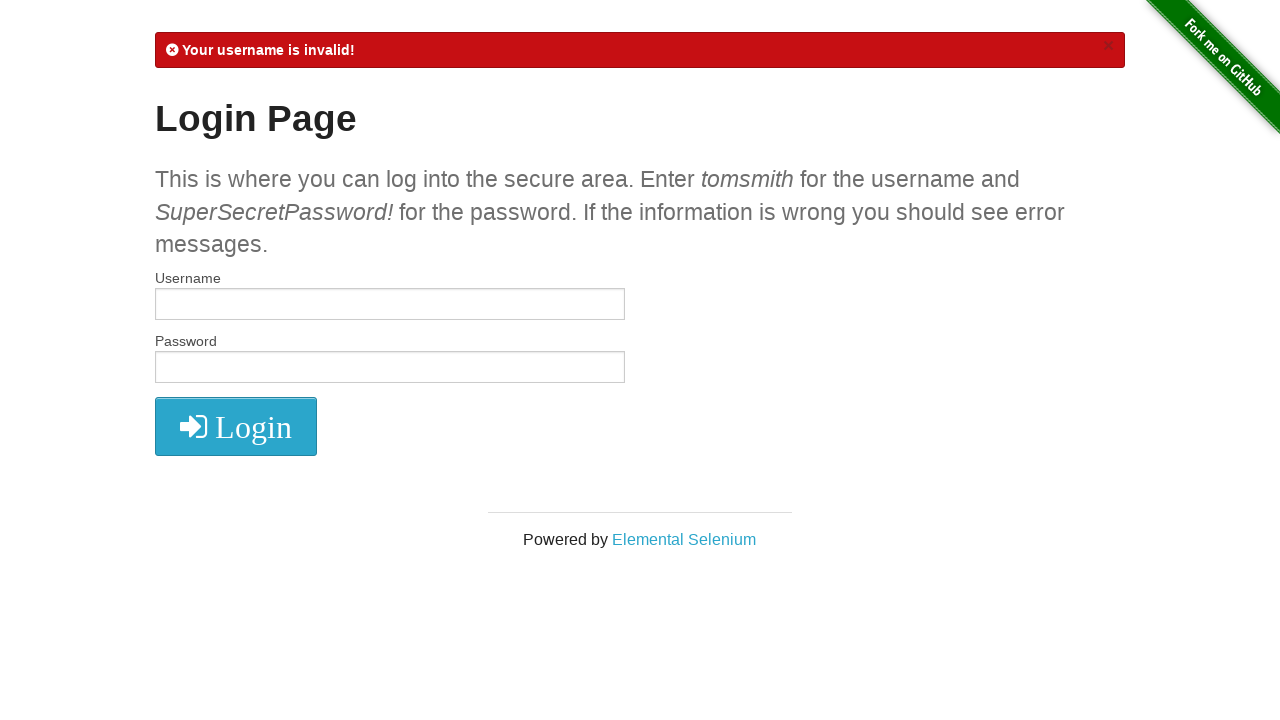

Error message 'Your username is invalid' was displayed
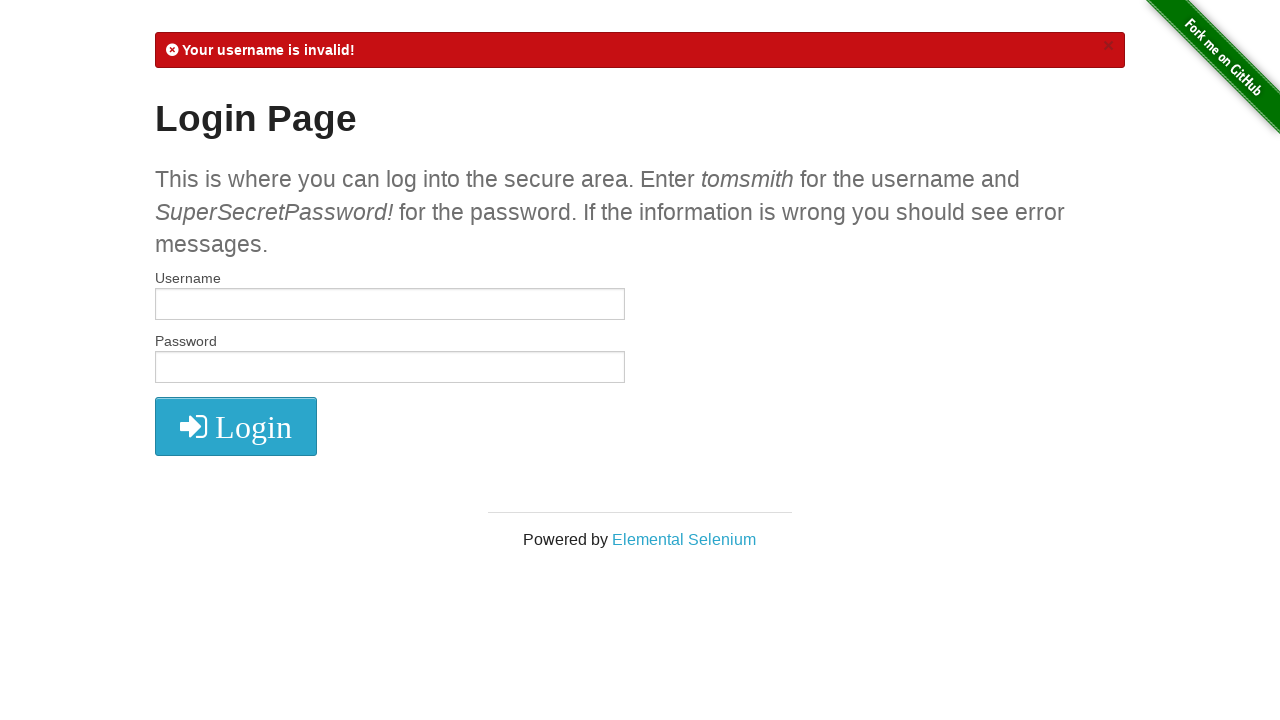

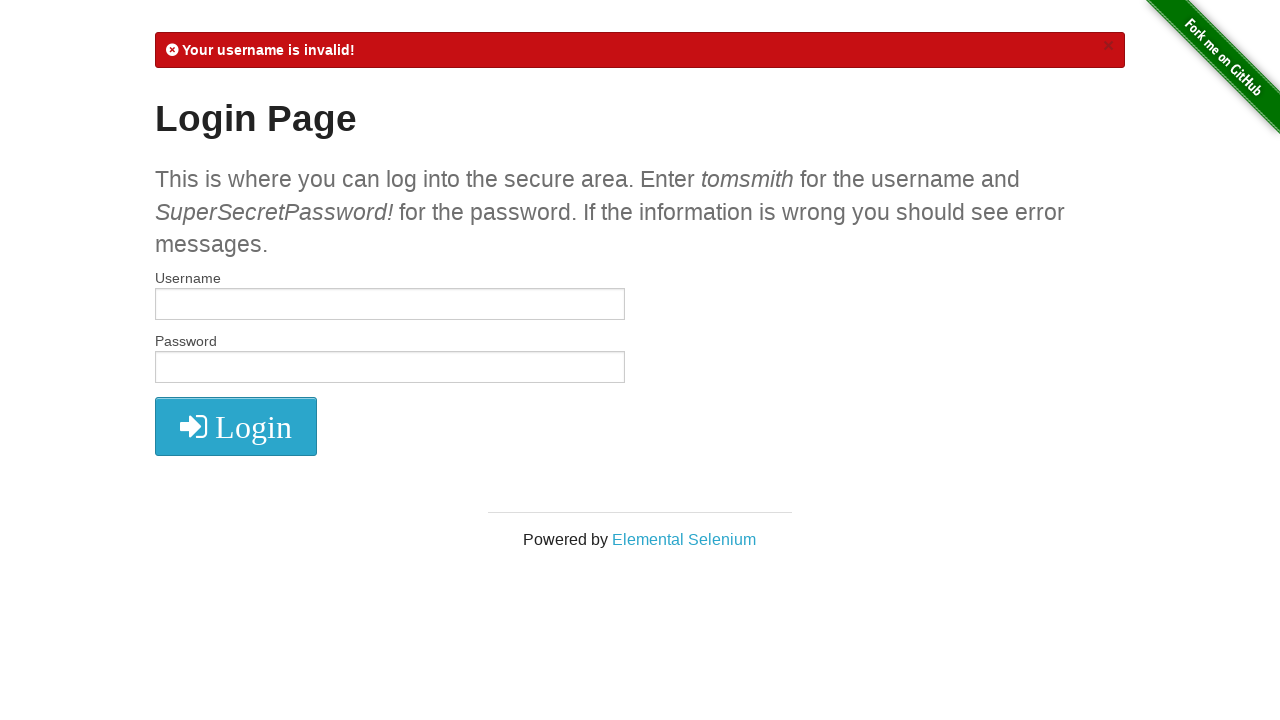